Tests various form controls including radio buttons, autocomplete suggestions, and checkboxes on an automation practice page

Starting URL: https://rahulshettyacademy.com/AutomationPractice/

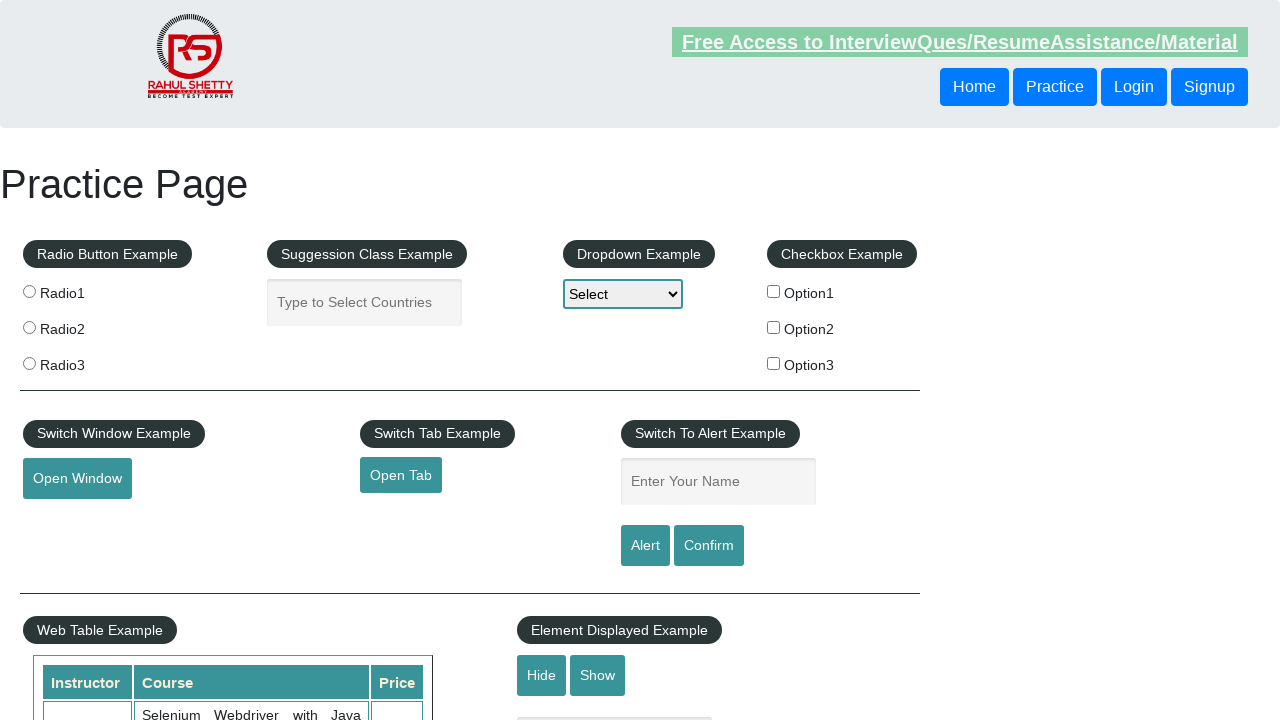

Clicked radio button 3 at (29, 363) on input[value='radio3']
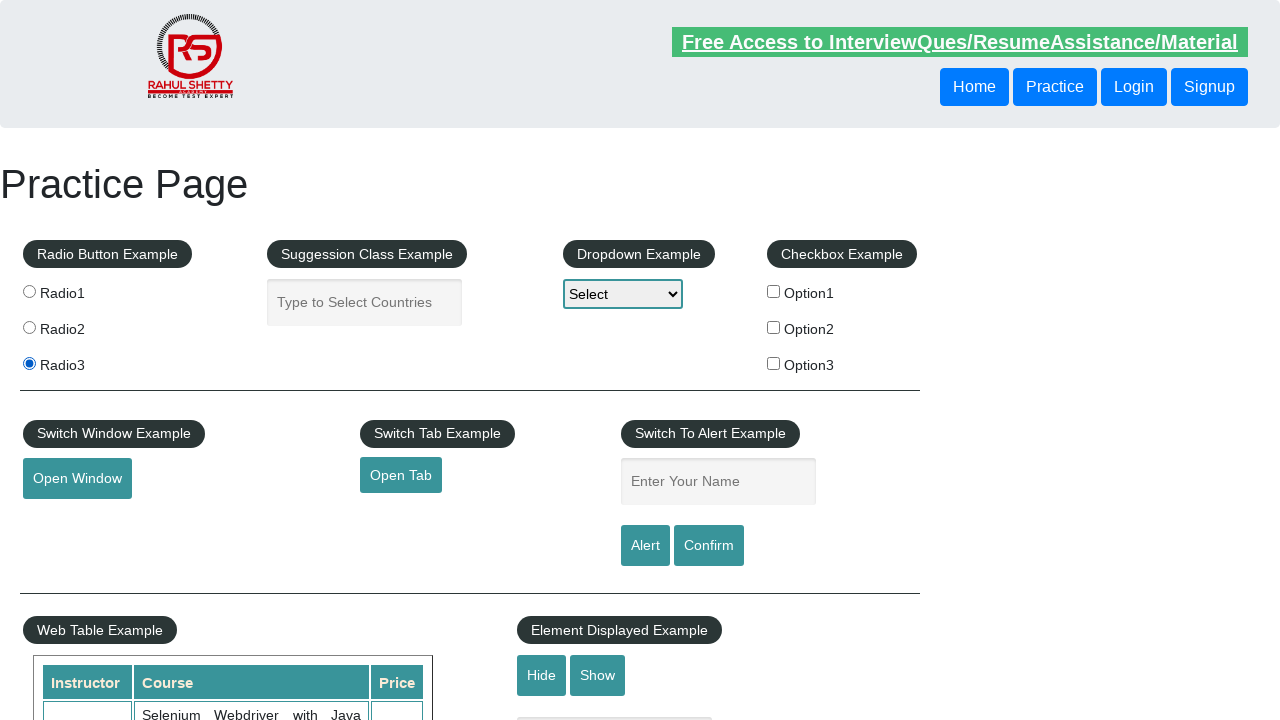

Clicked radio button 2 at (29, 327) on input[value='radio2']
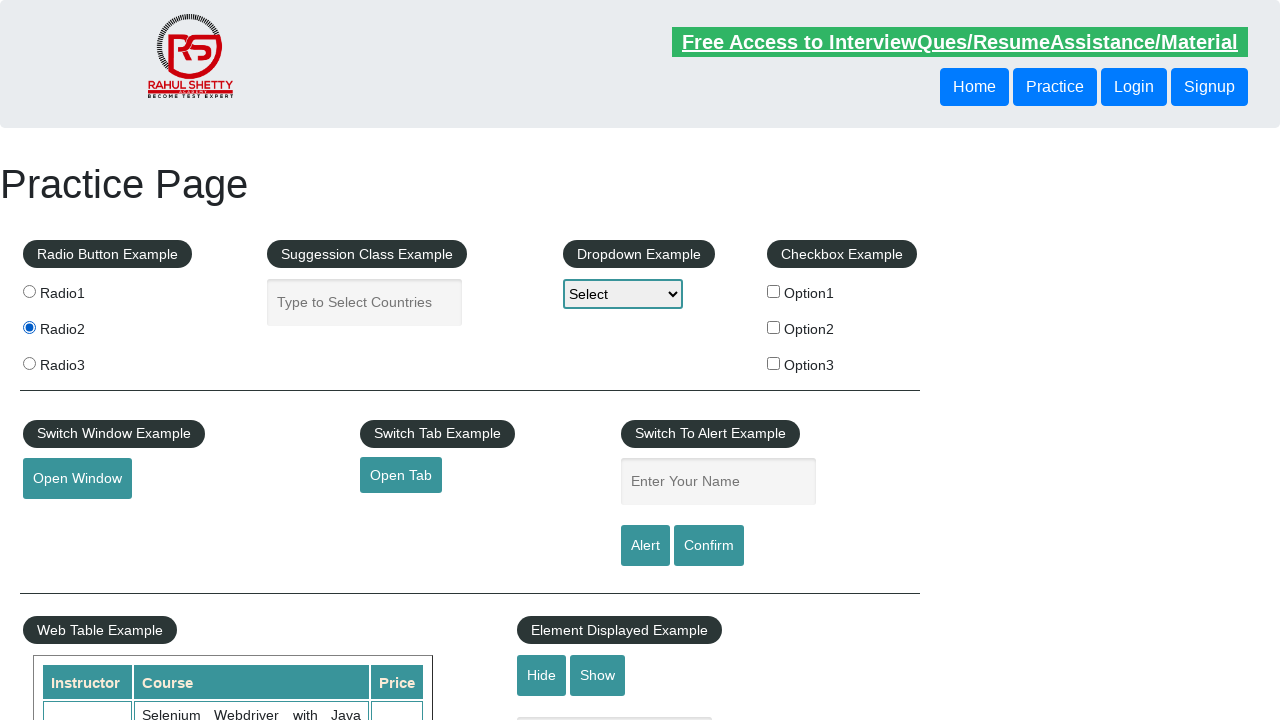

Filled autocomplete field with 'South' on #autocomplete
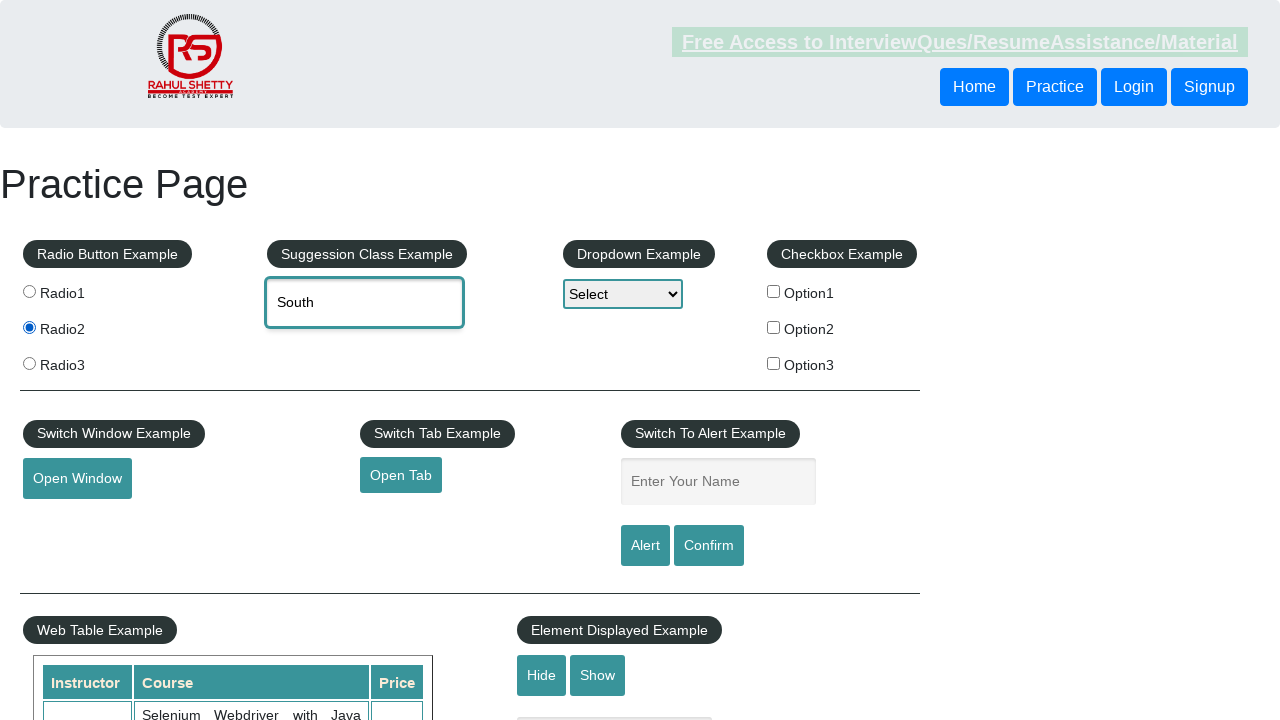

Waited 1000ms for autocomplete suggestions to appear
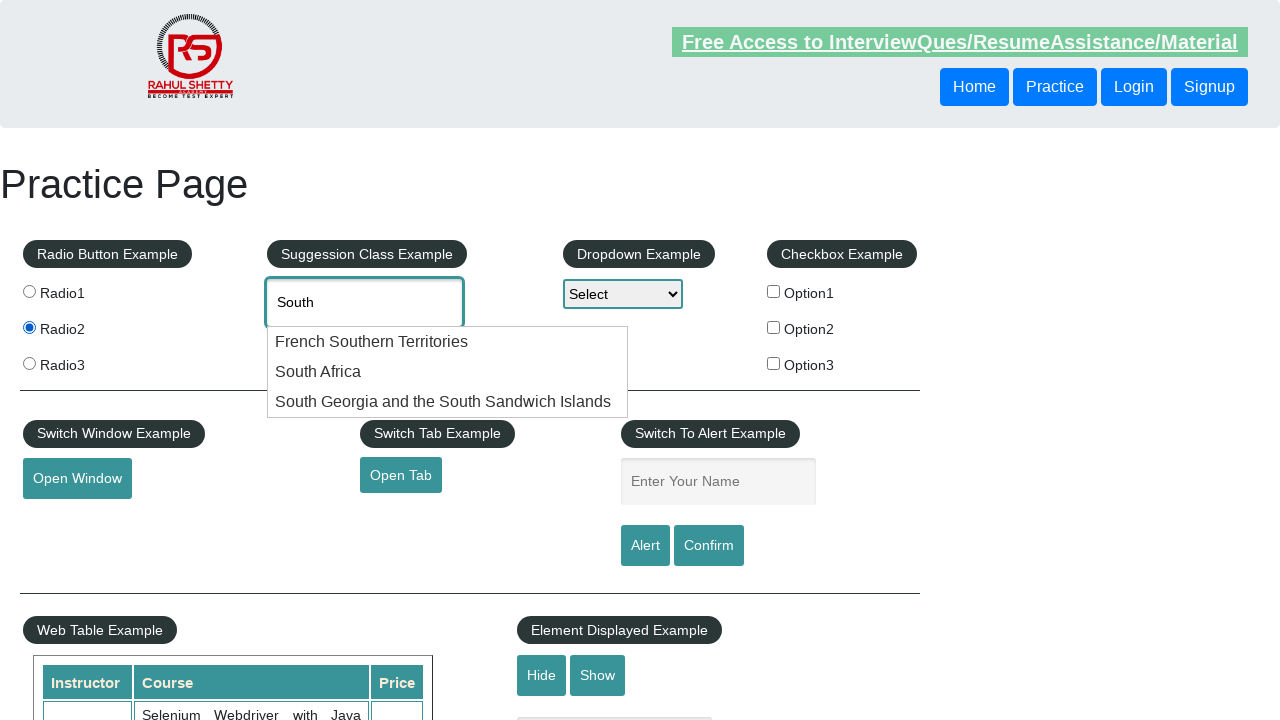

Pressed ArrowDown to navigate autocomplete suggestions on #autocomplete
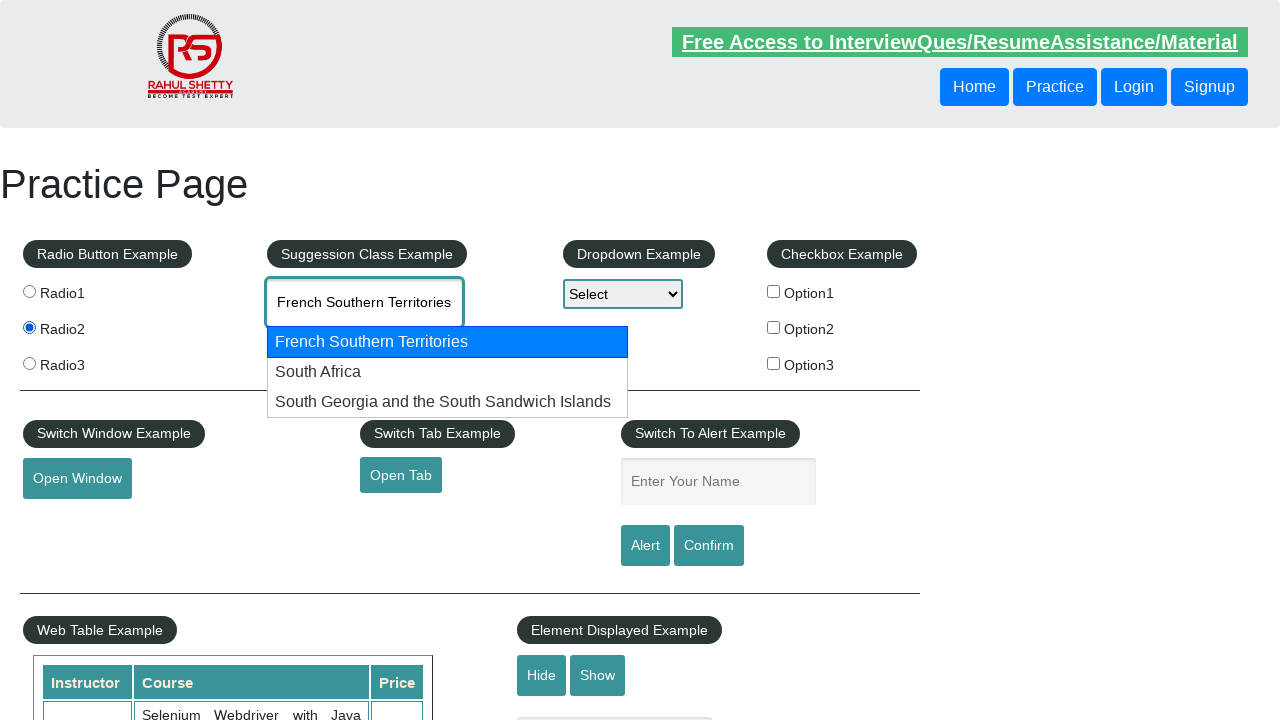

Pressed Enter to select 'South Africa' from autocomplete on #autocomplete
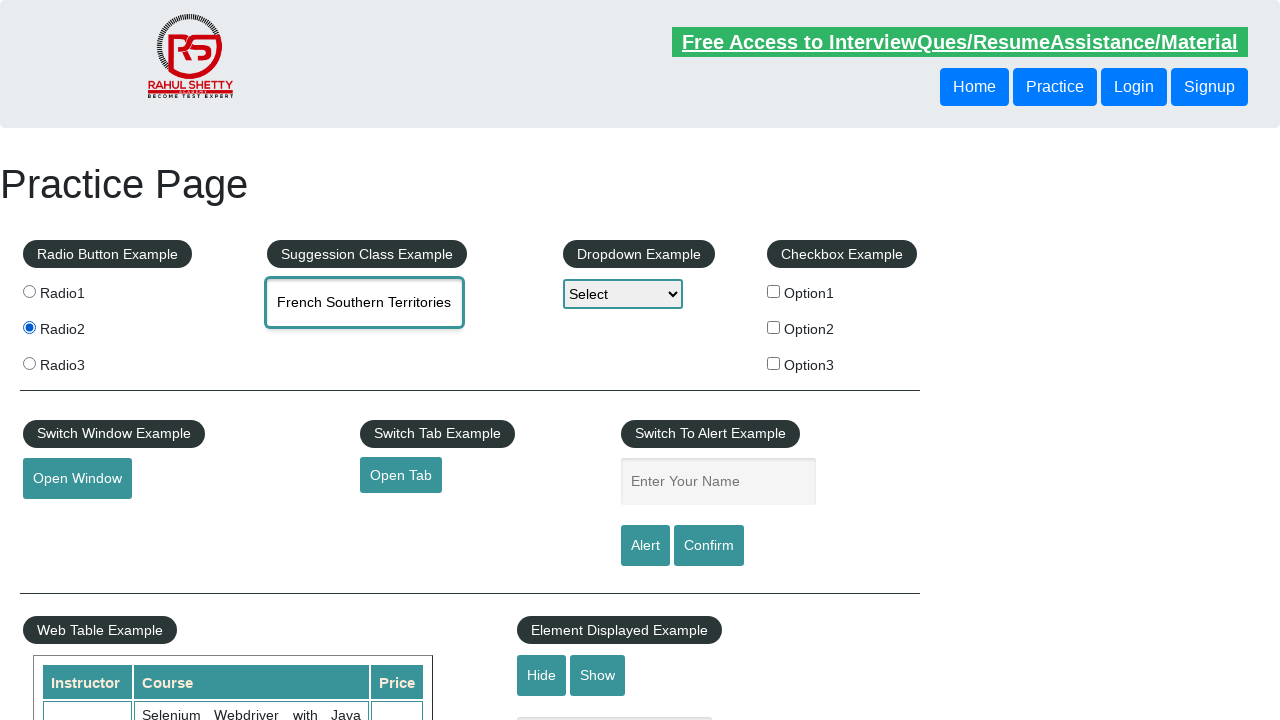

Cleared autocomplete field on #autocomplete
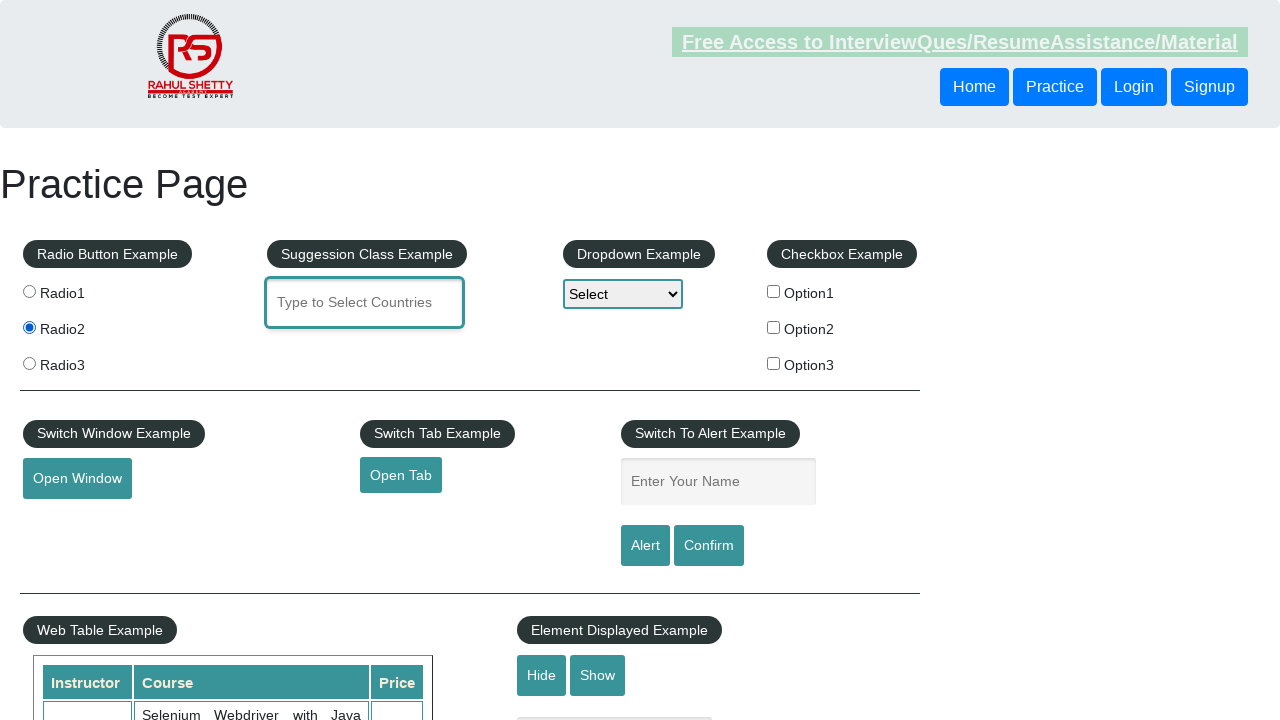

Filled autocomplete field with 'Republic' on #autocomplete
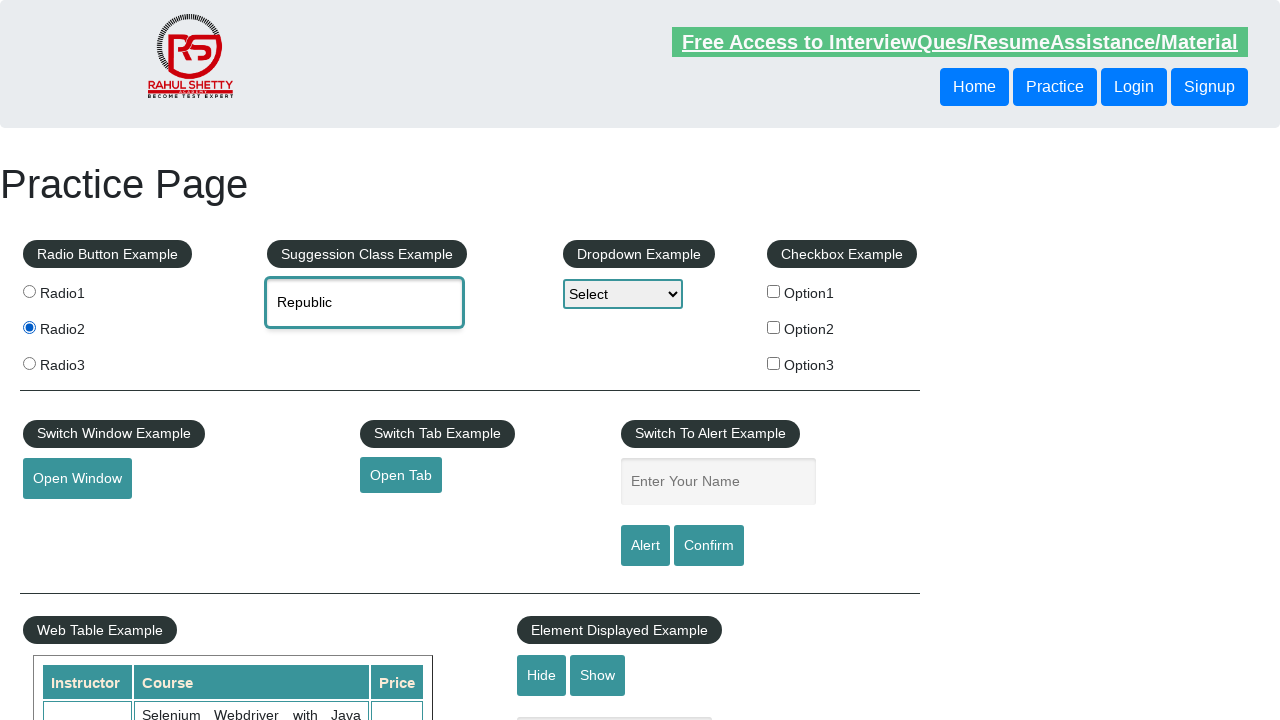

Waited 1000ms for autocomplete suggestions to appear
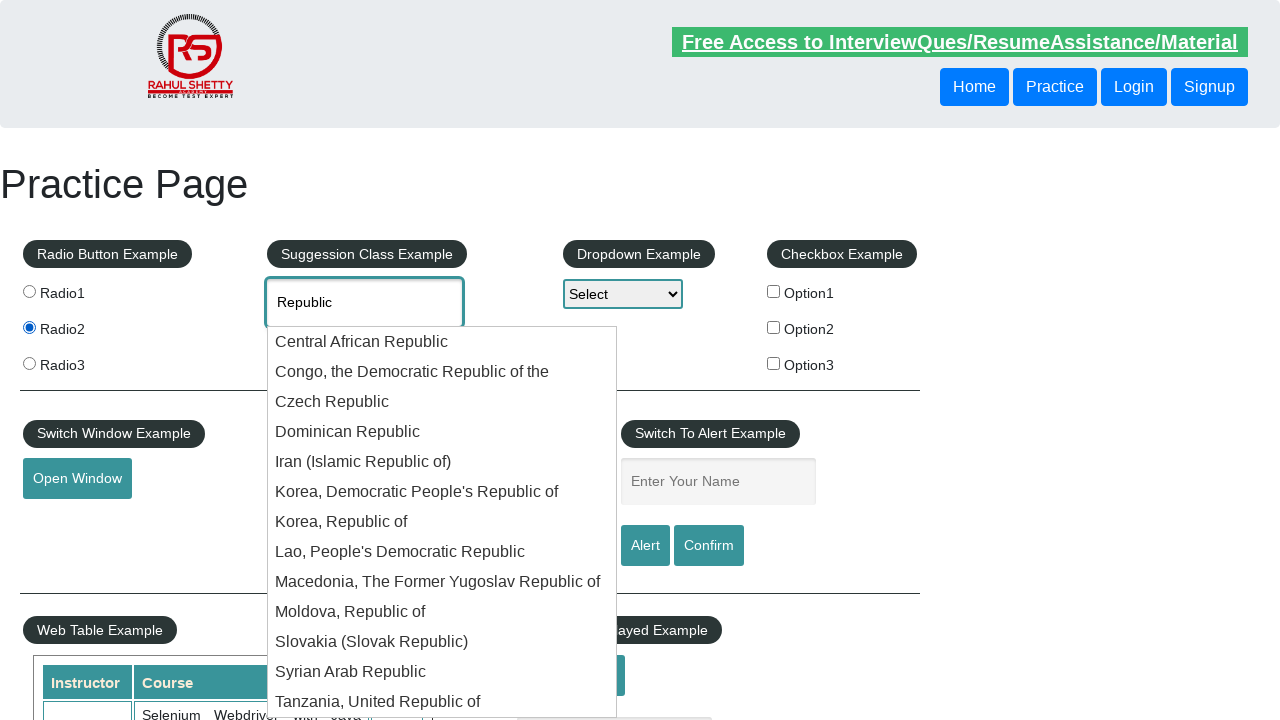

Pressed ArrowDown to navigate autocomplete suggestions on #autocomplete
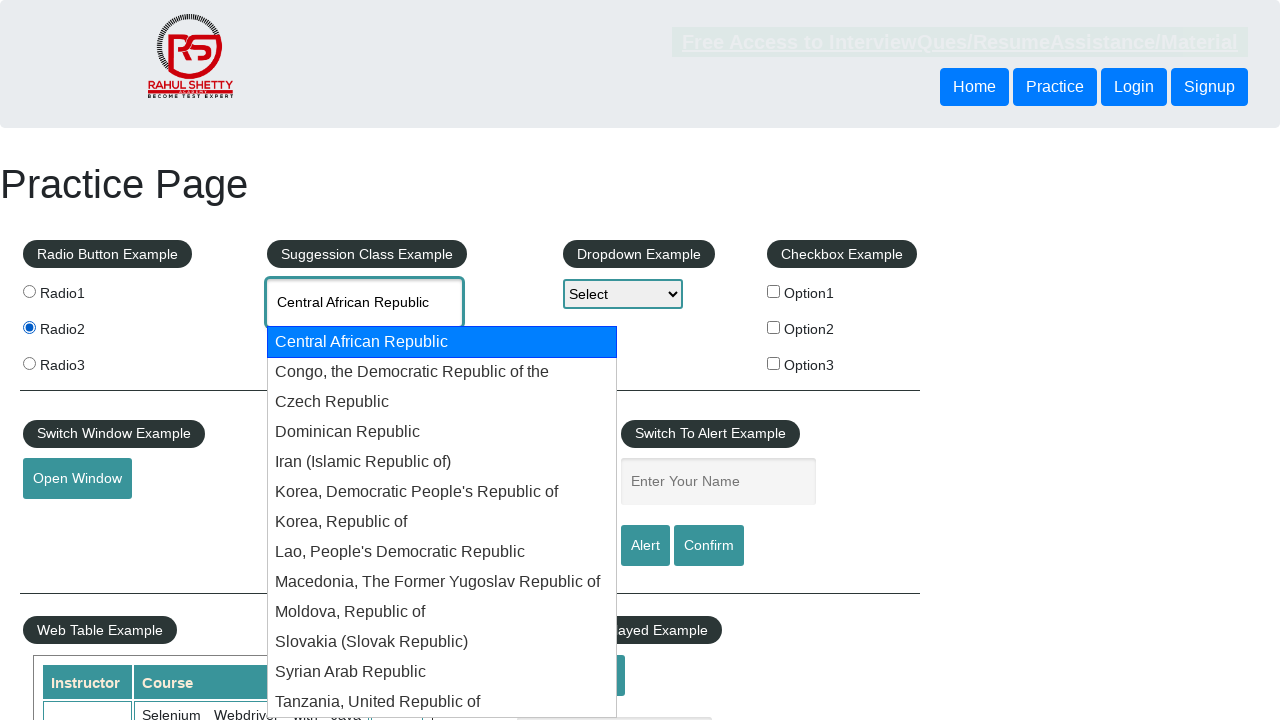

Pressed Enter to select first autocomplete option on #autocomplete
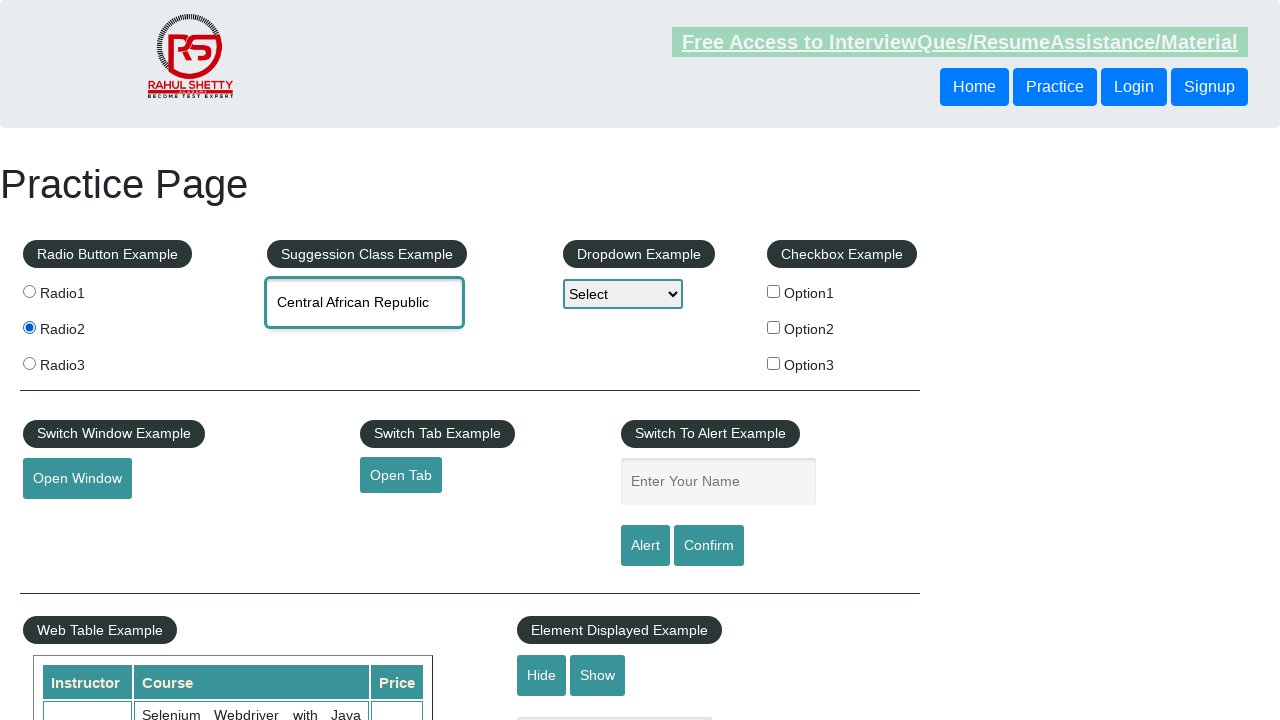

Located 3 checkboxes on the page
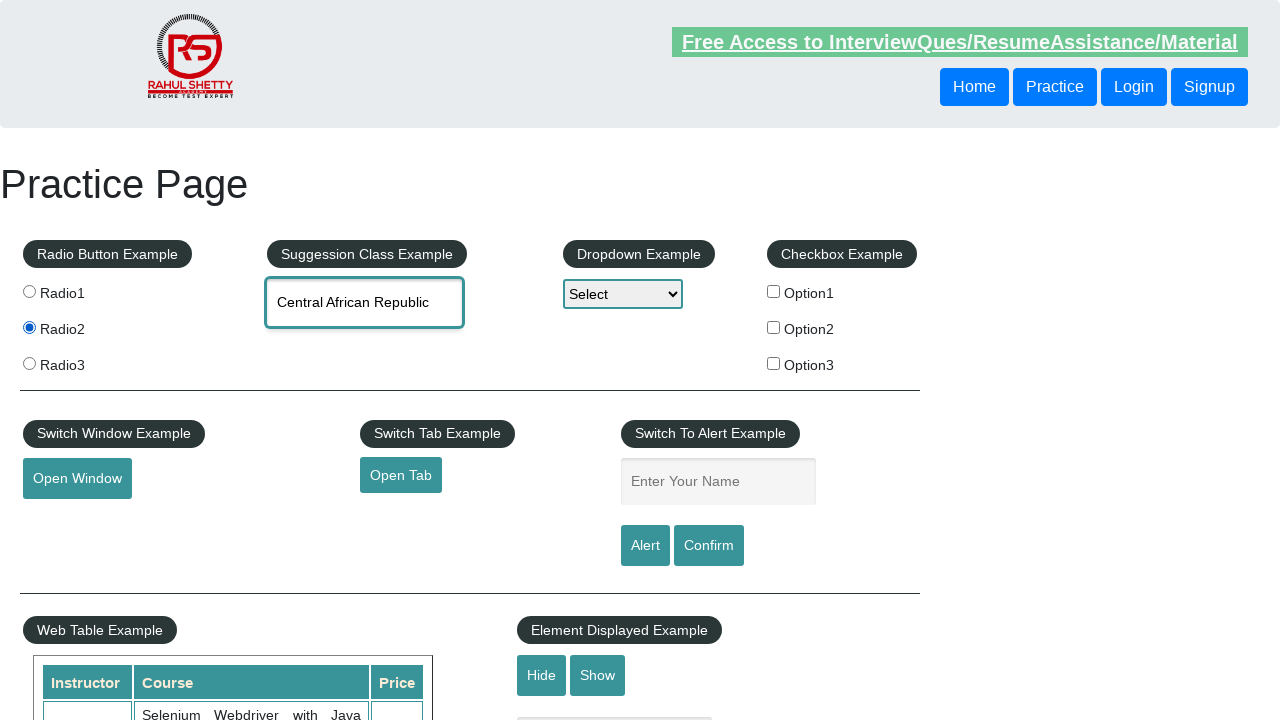

Clicked checkbox 1 of 3 at (774, 291) on input[type='checkbox'] >> nth=0
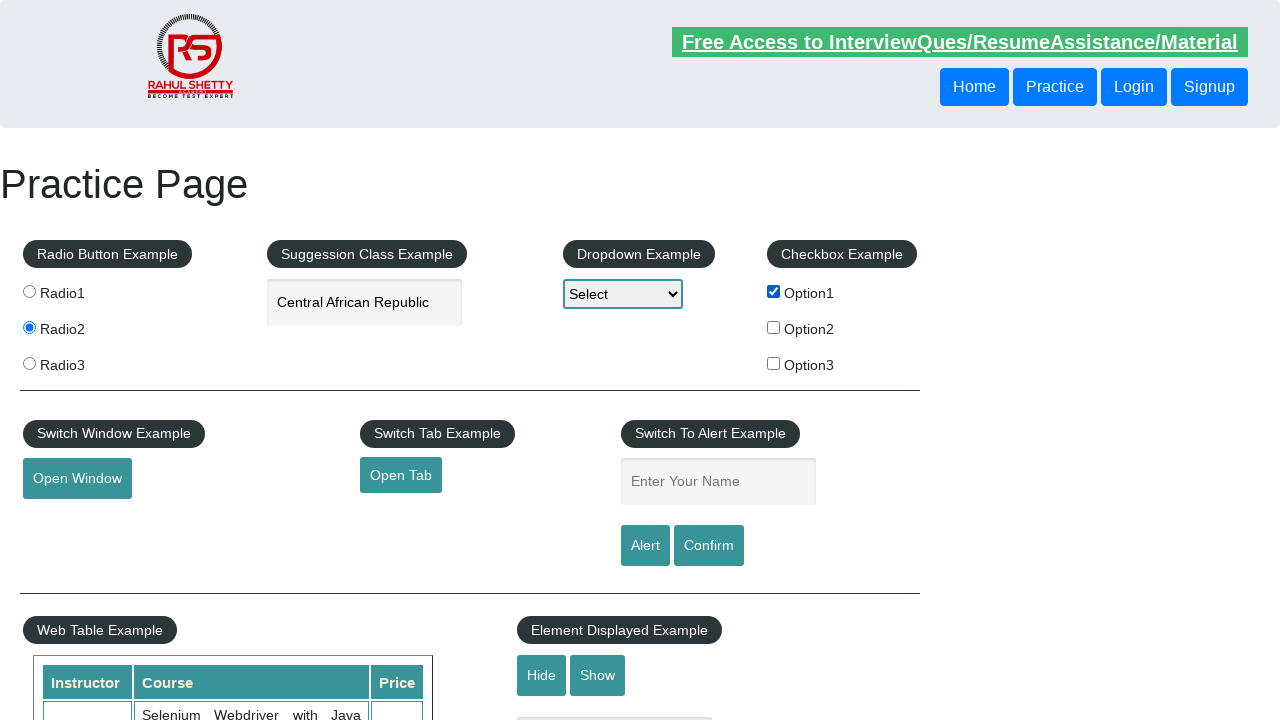

Clicked checkbox 2 of 3 at (774, 327) on input[type='checkbox'] >> nth=1
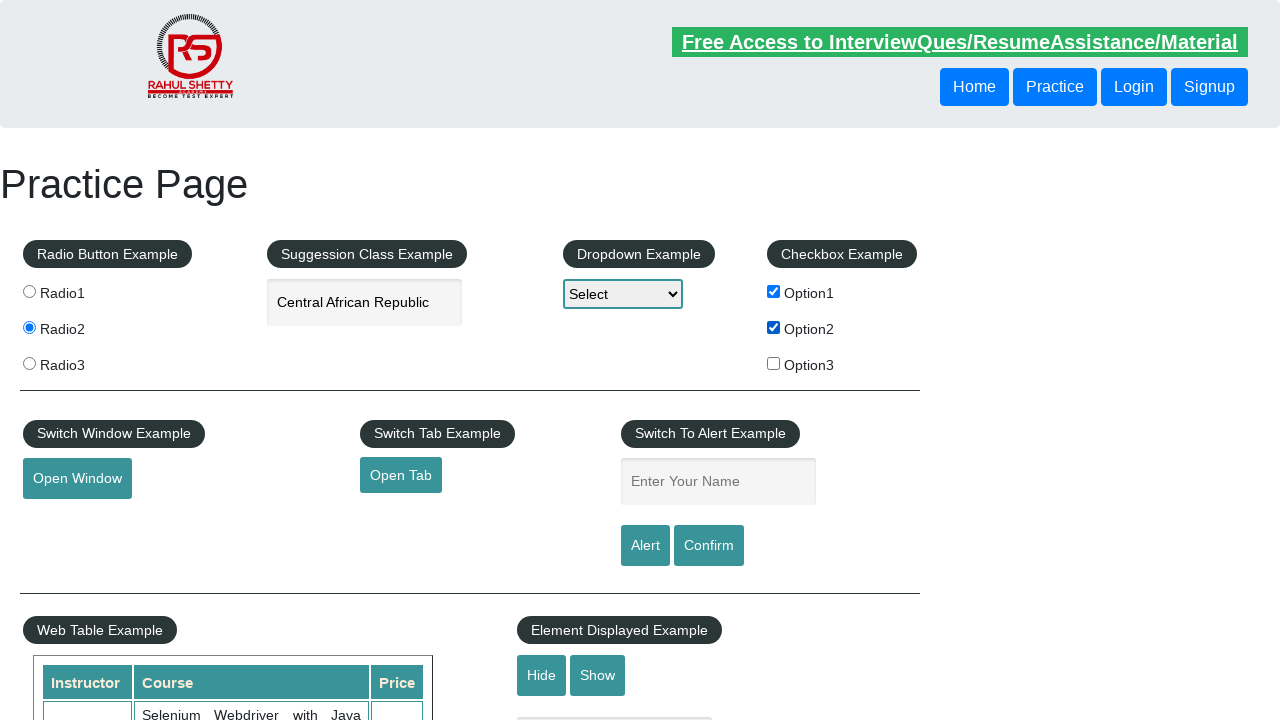

Clicked checkbox 3 of 3 at (774, 363) on input[type='checkbox'] >> nth=2
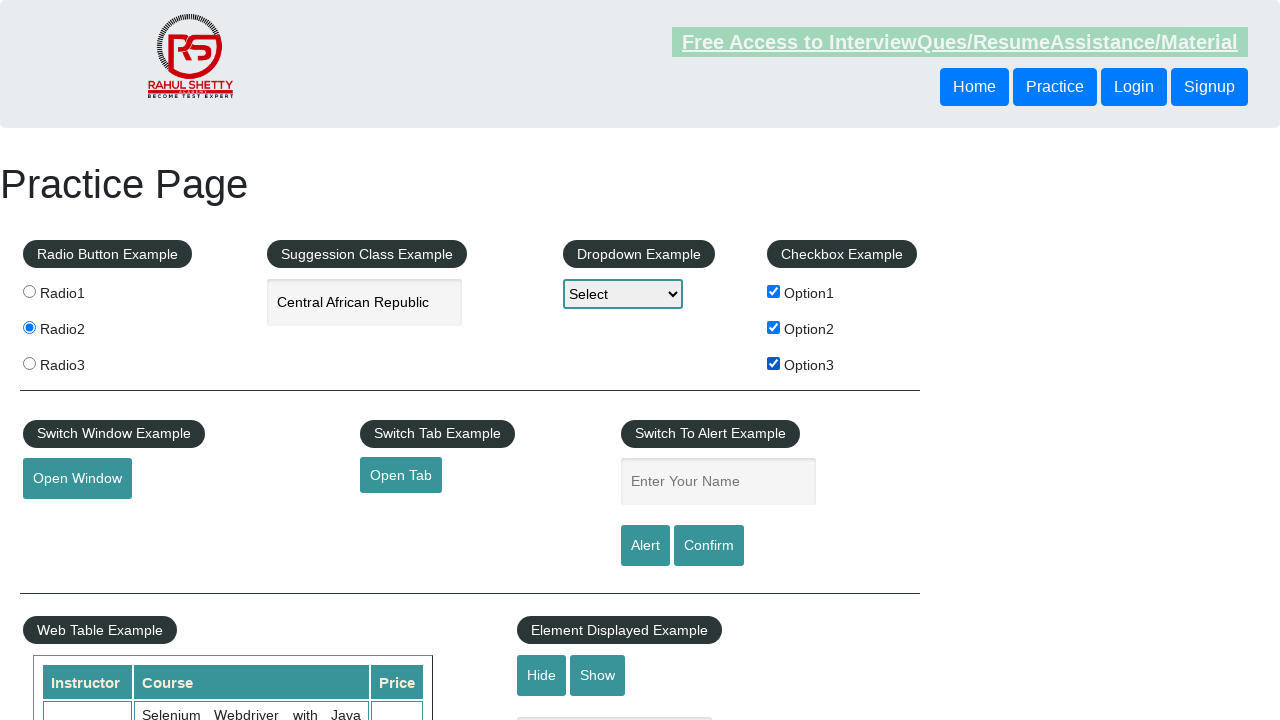

Unchecked the first checkbox at (774, 291) on input[type='checkbox']:first-of-type
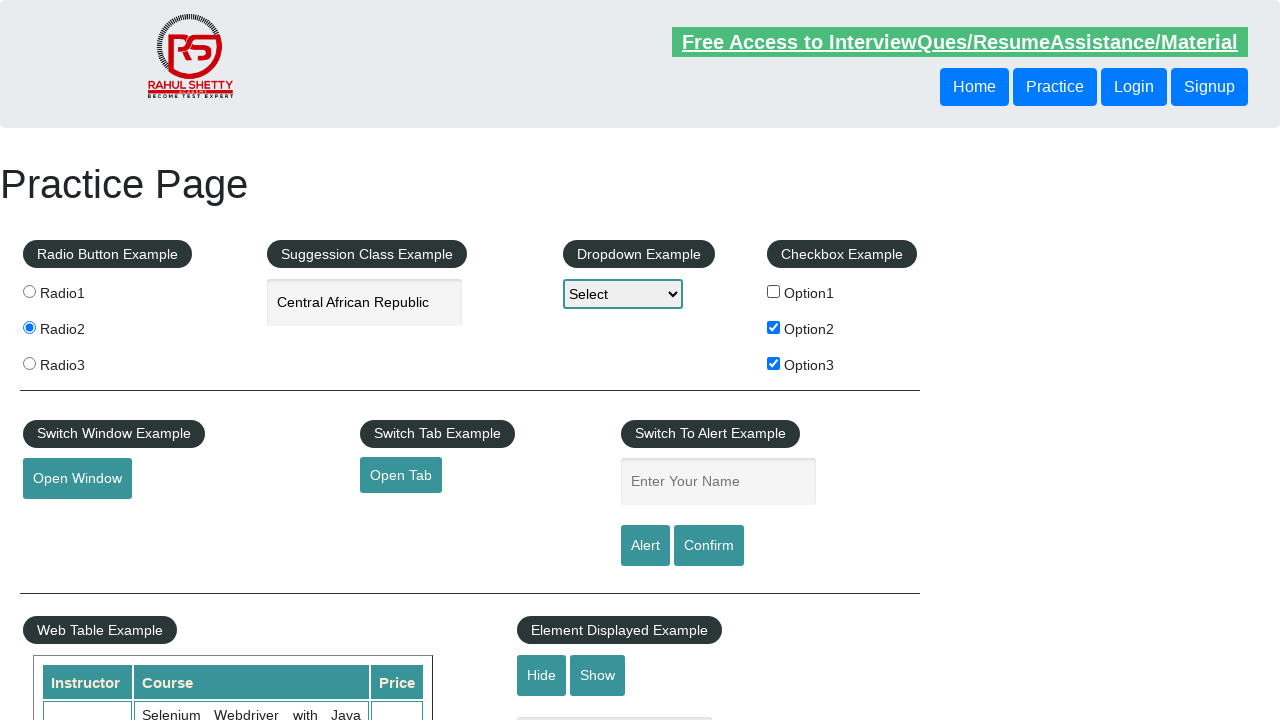

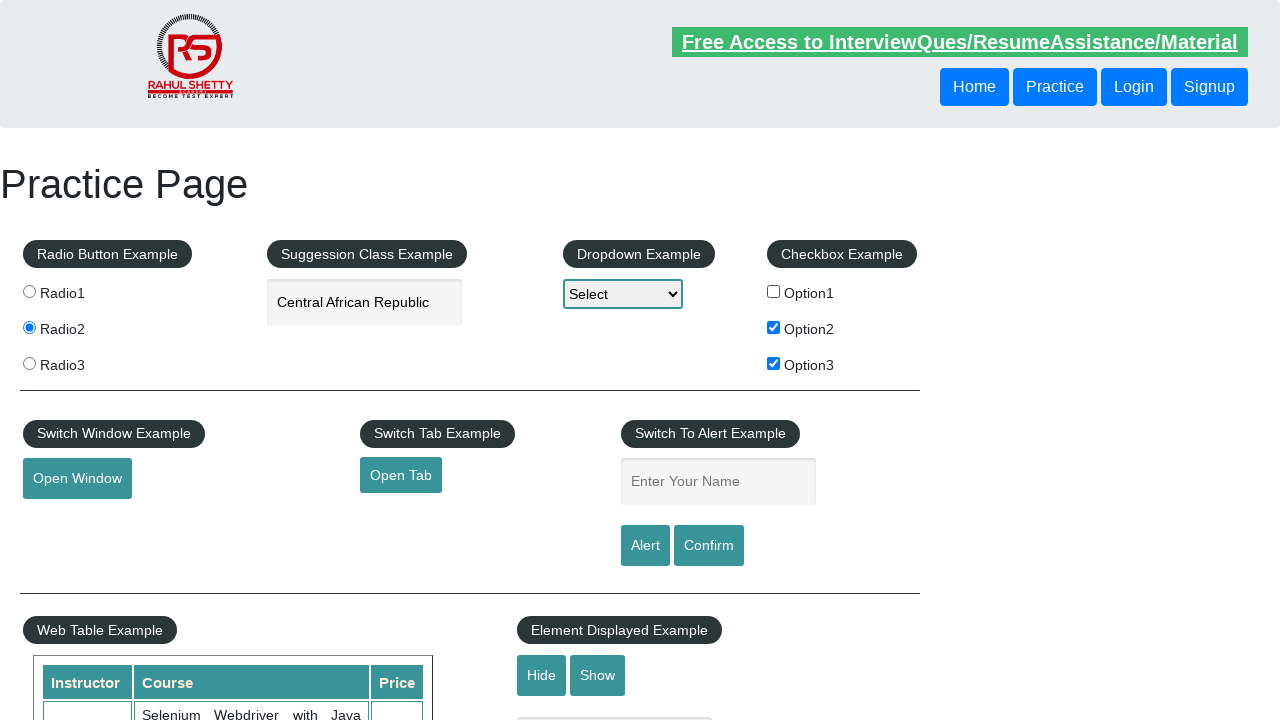